Navigates to a page with a modal dialog and closes it by clicking the close button

Starting URL: http://the-internet.herokuapp.com/entry_ad

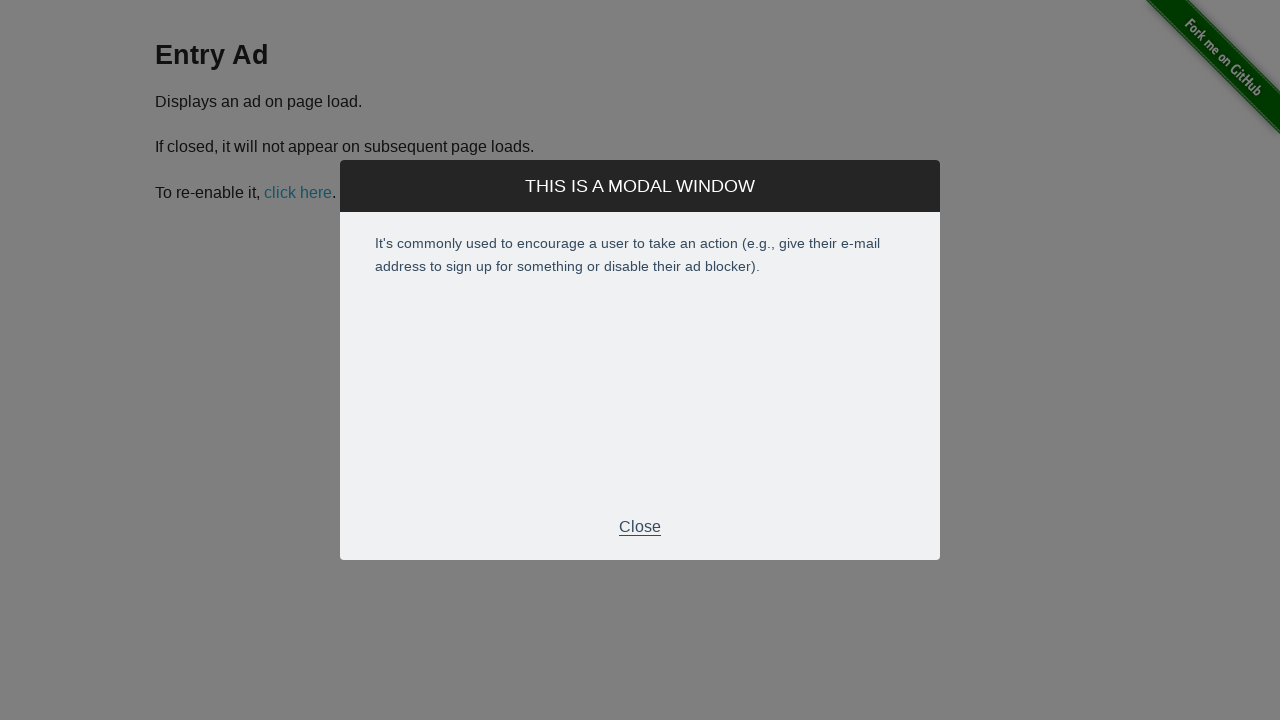

Waited for modal dialog to become visible
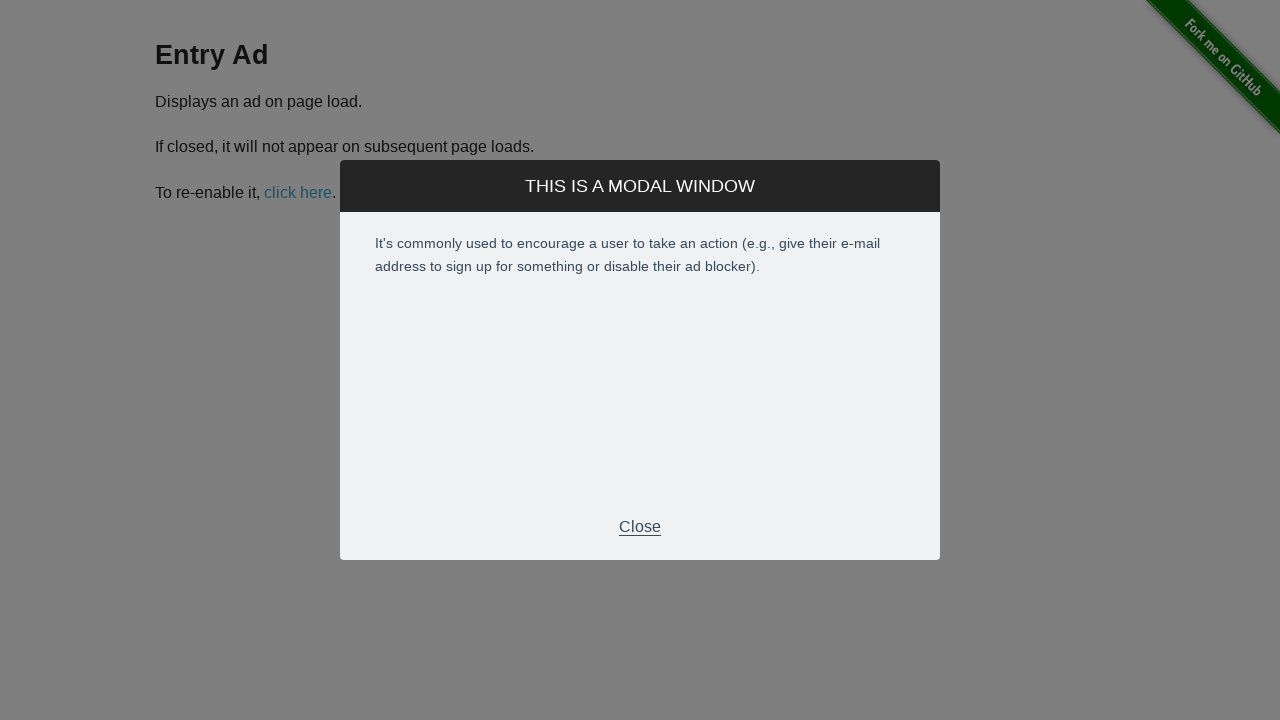

Clicked close button in modal footer at (640, 527) on div.modal-footer p
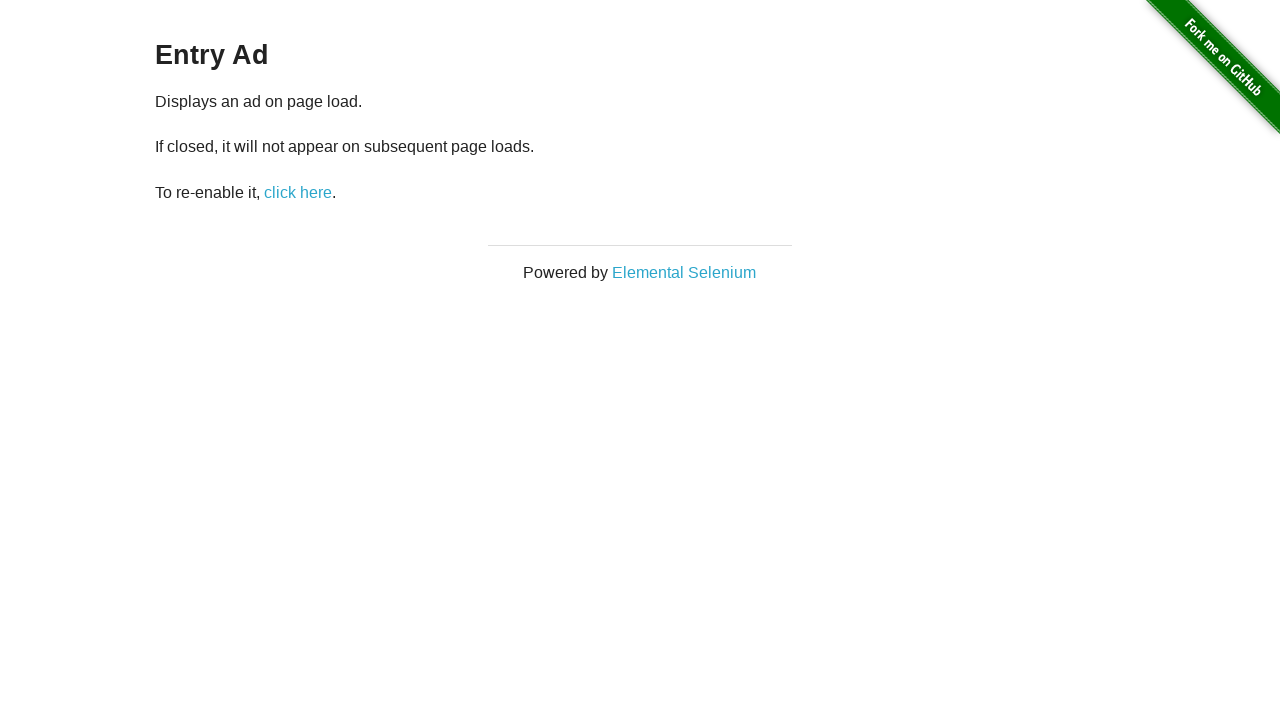

Modal dialog has been closed and is no longer visible
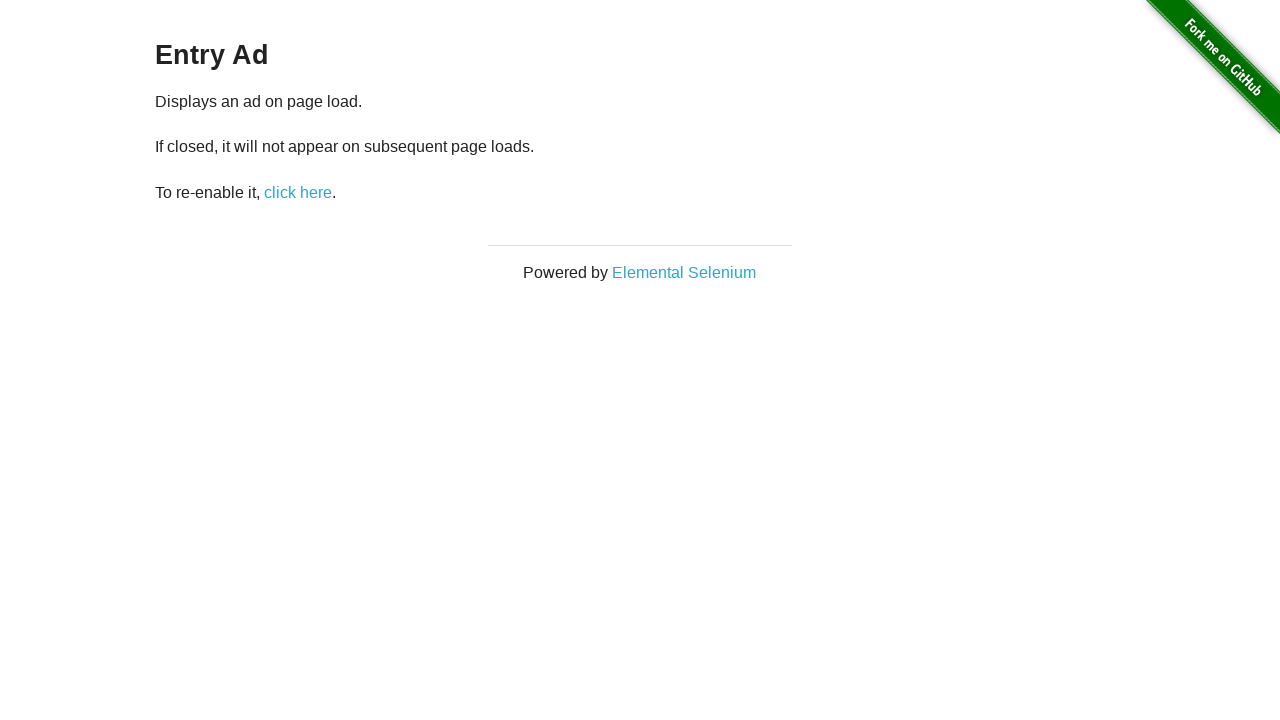

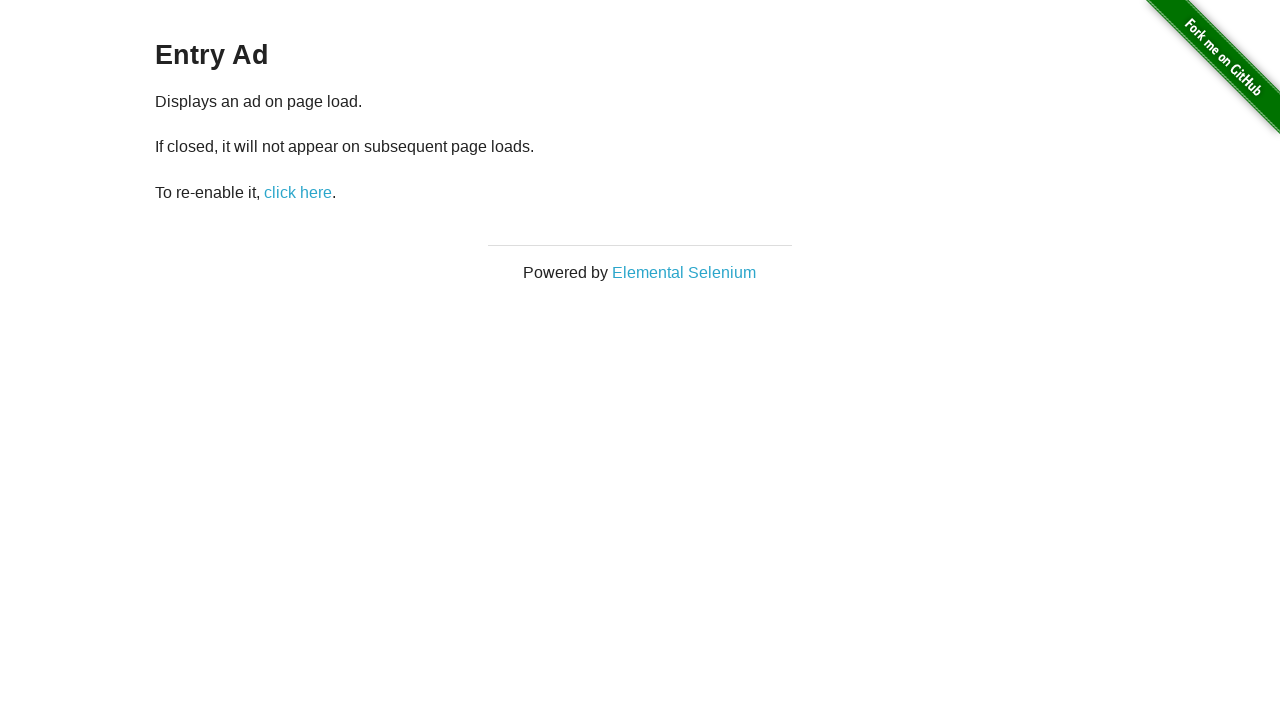